Fills out an automation practice form with first name, last name, mobile number, date of birth, and email fields.

Starting URL: http://app.cloudqa.io/home/AutomationPracticeForm

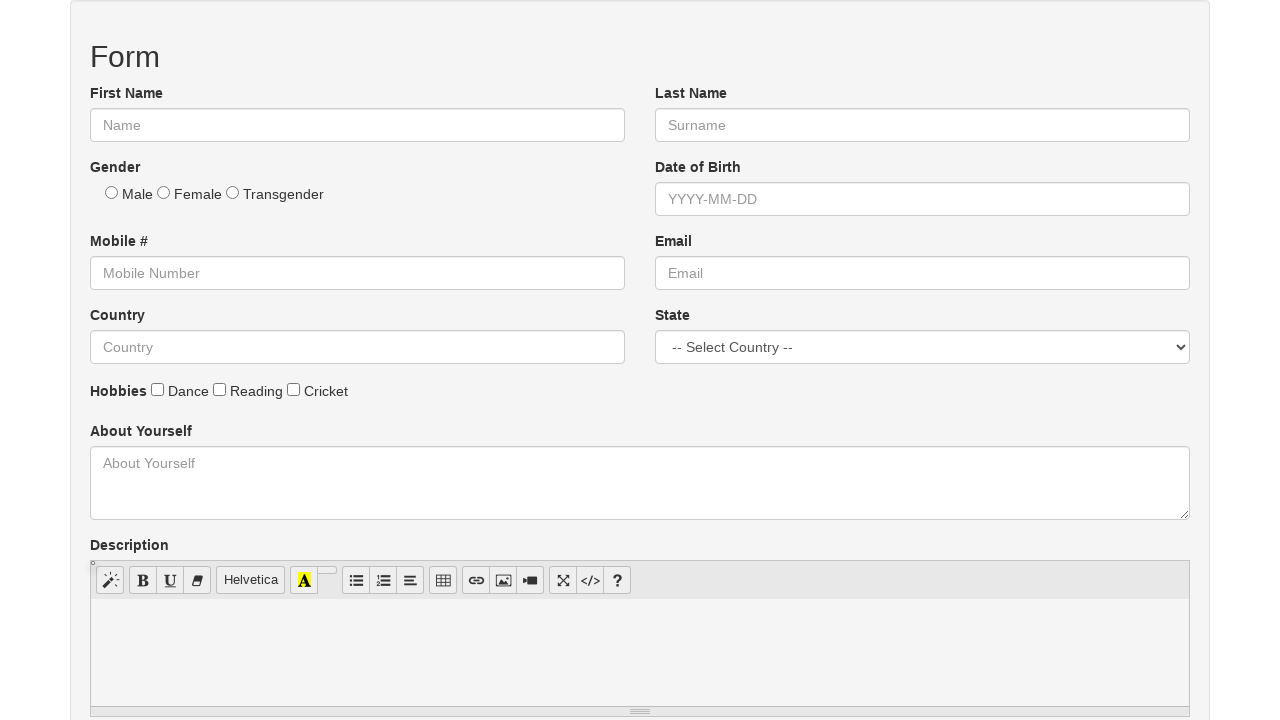

Filled first name field with 'Johnson' on #fname
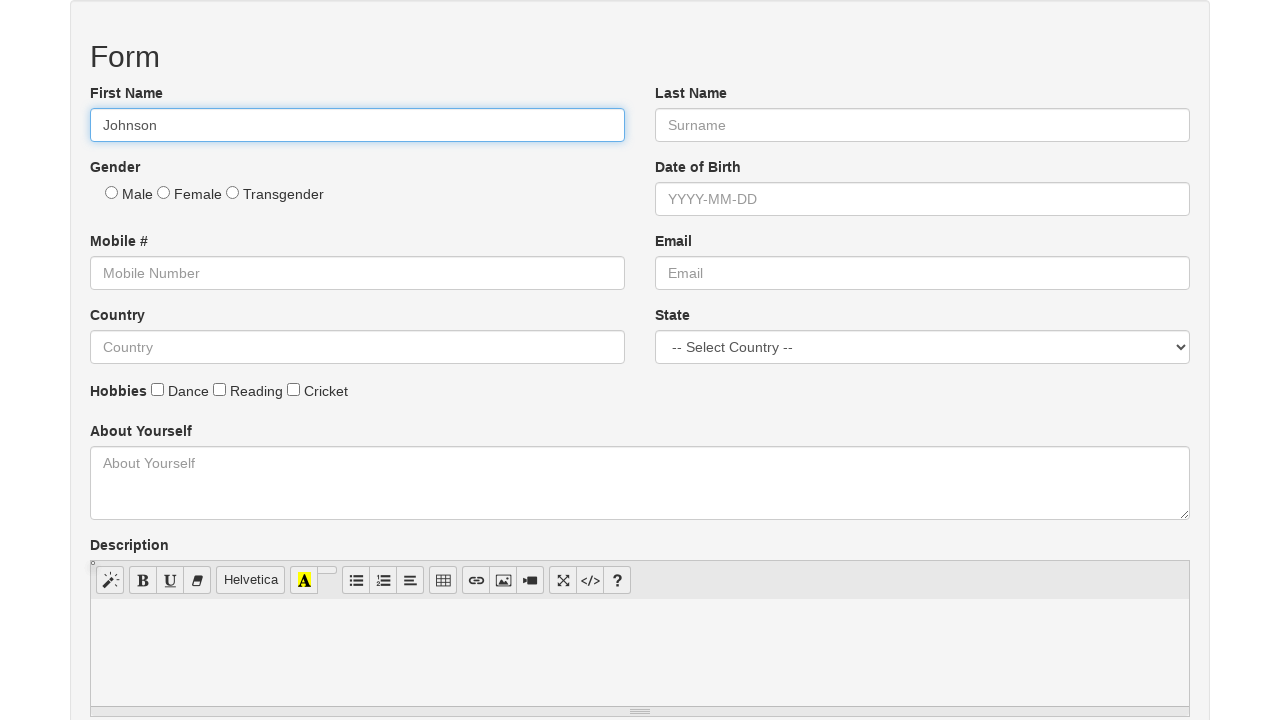

Filled last name field with 'Michael Smith' on #lname
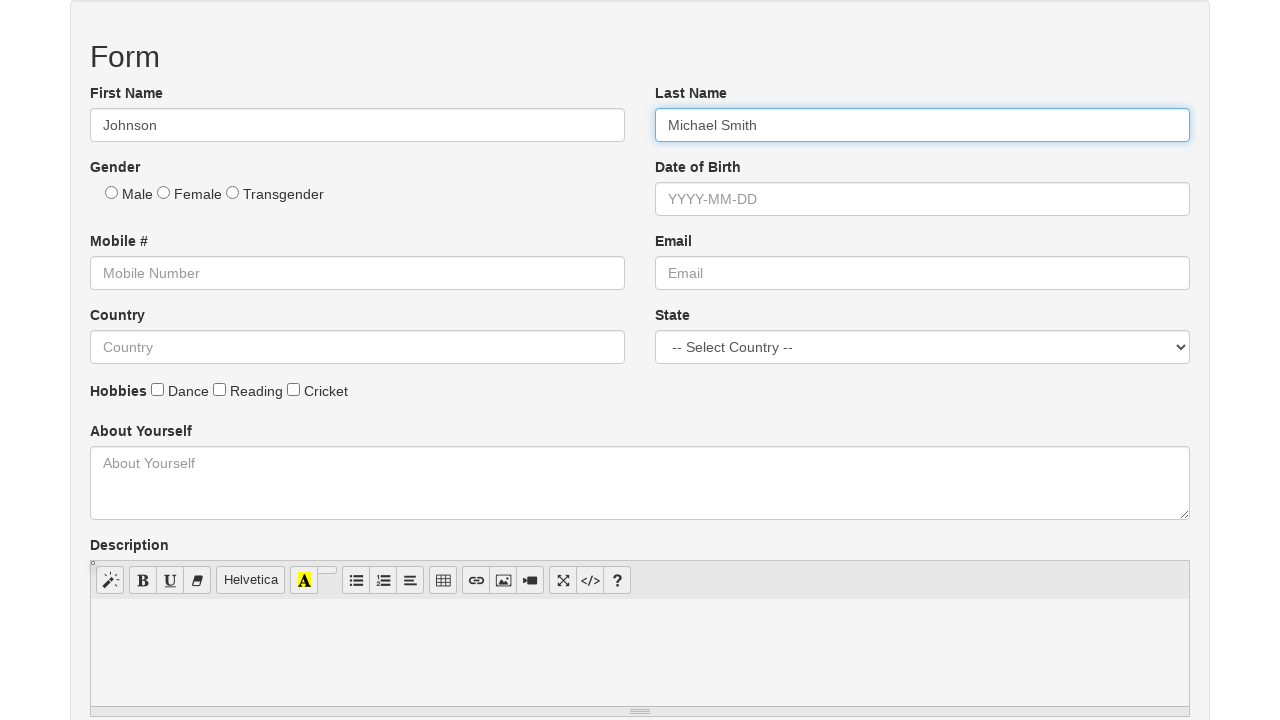

Filled mobile number field with '5551234567' on #mobile
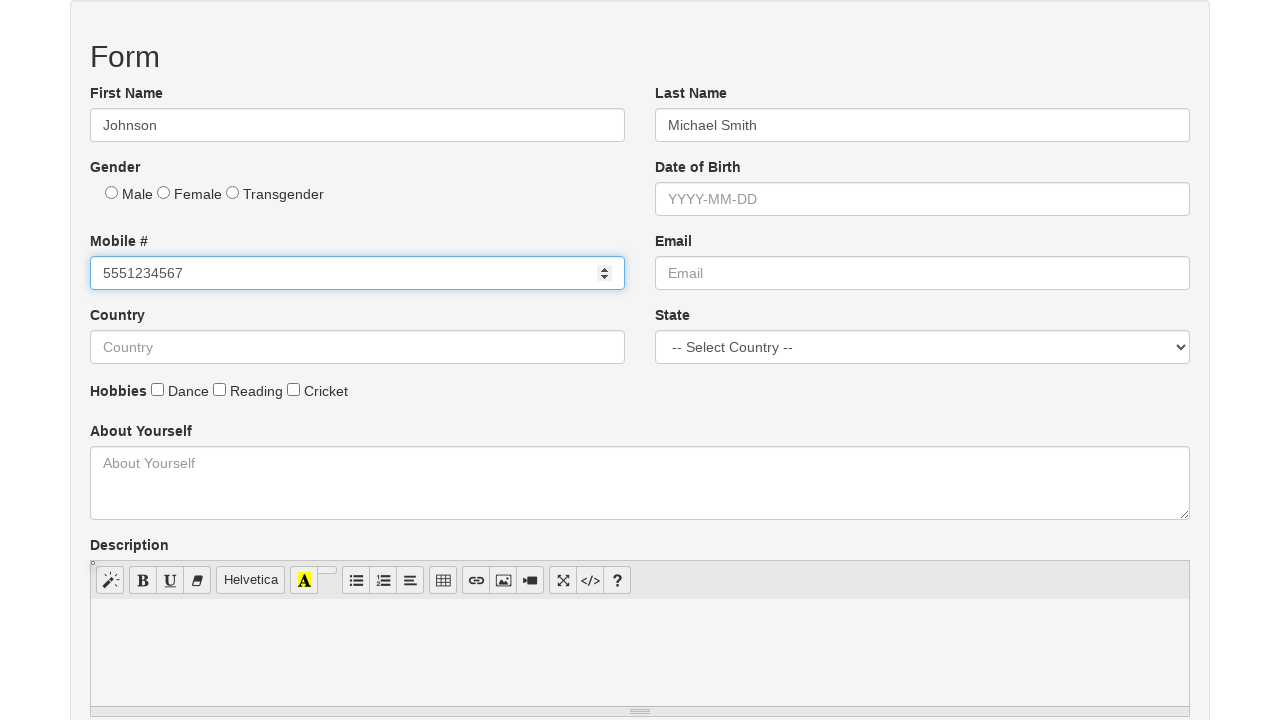

Filled date of birth field with '1995-03-15' on #dob
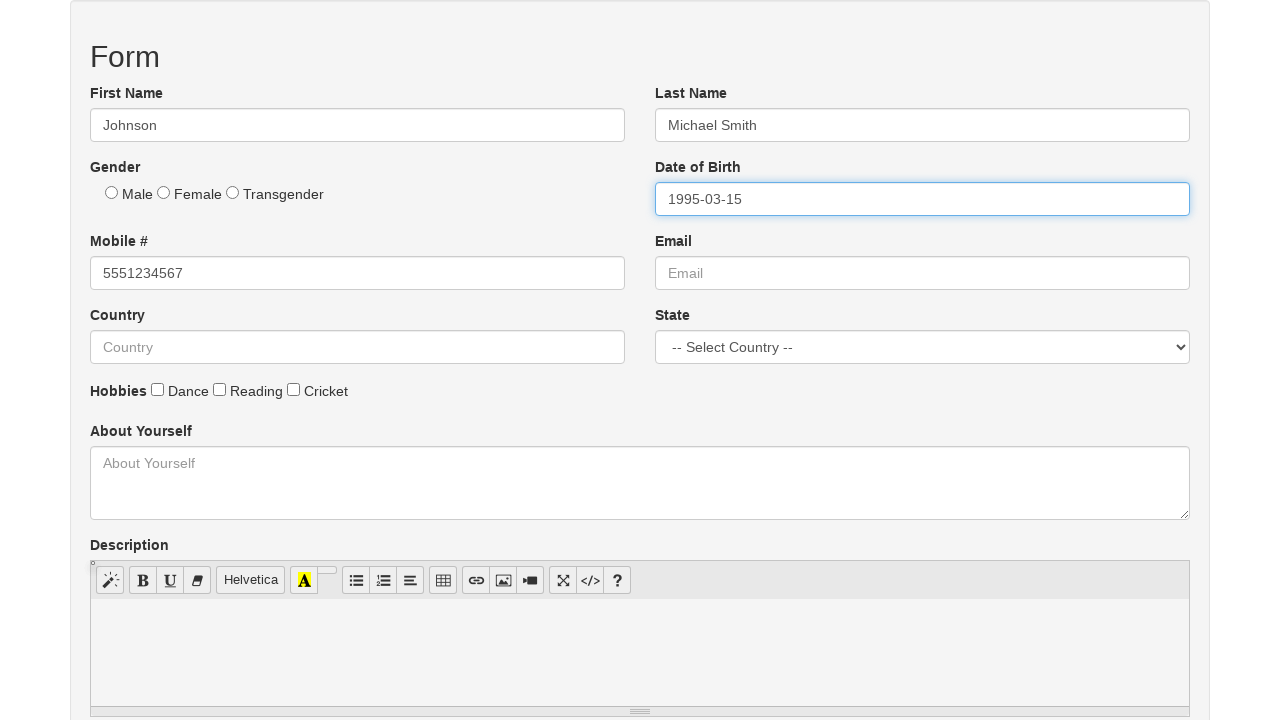

Filled email field with 'michael.johnson@testmail.com' on #email
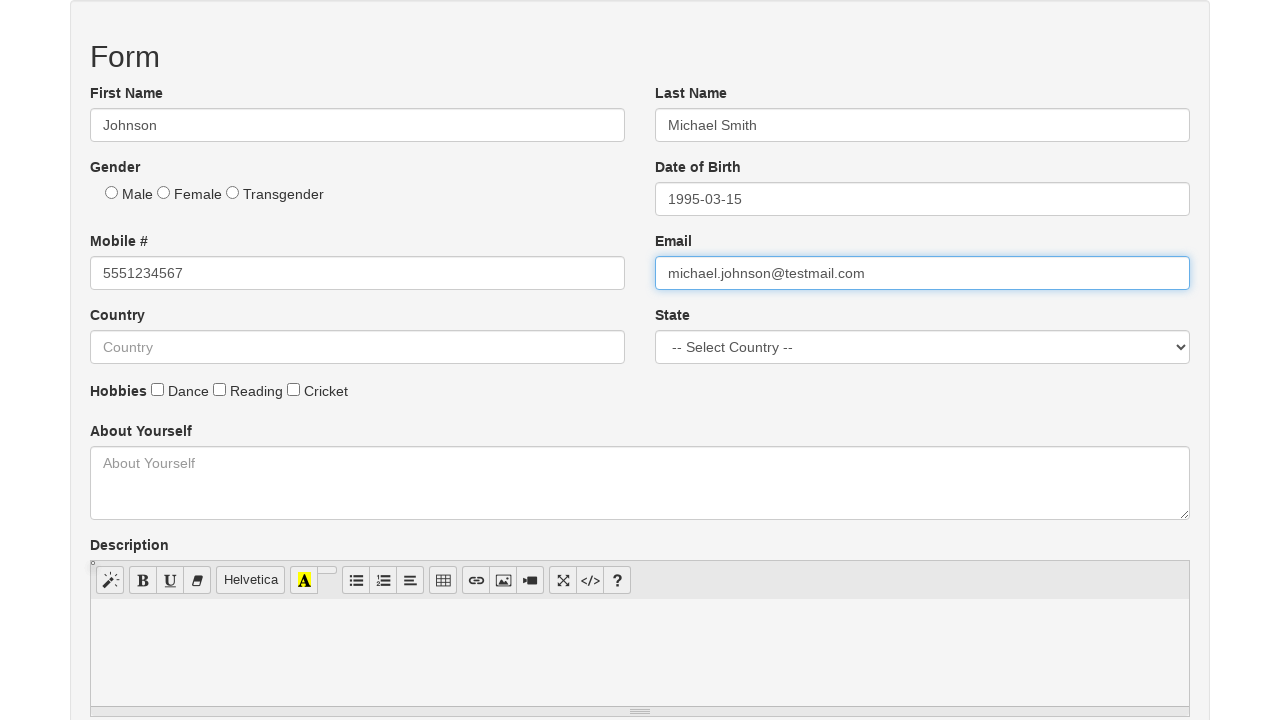

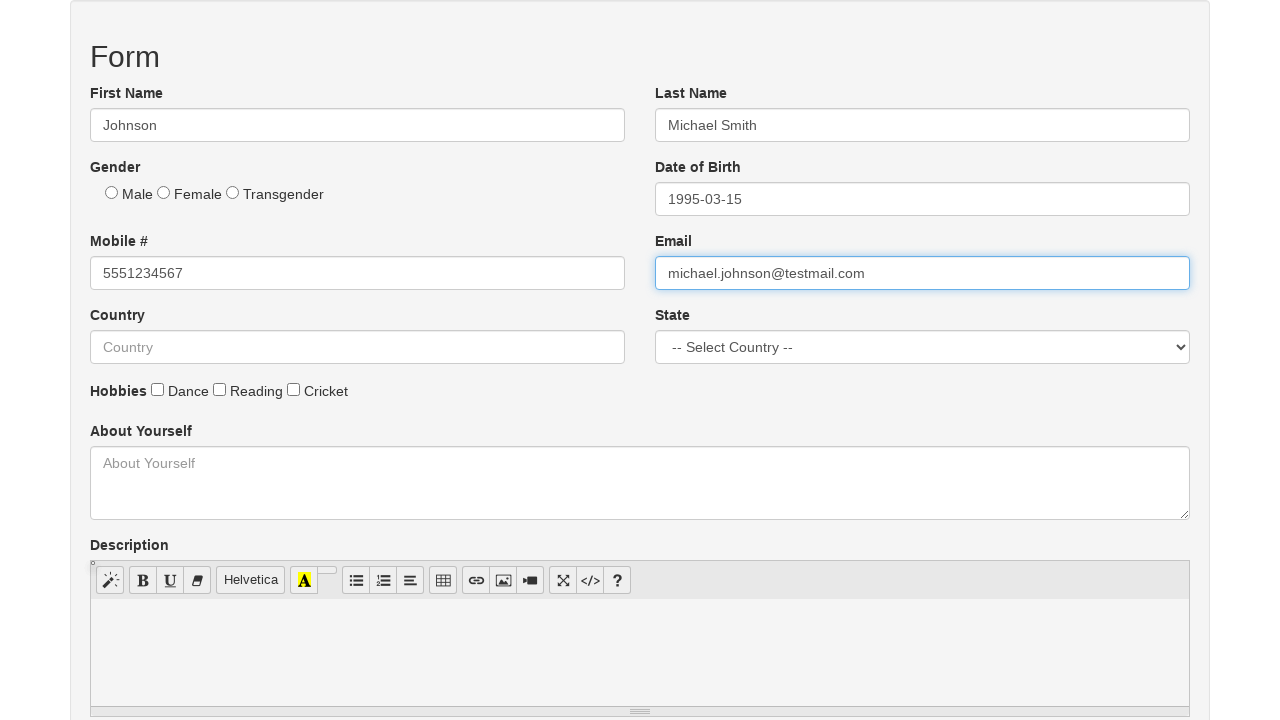